Tests a text box form by filling in name, email, current address, and permanent address fields, then submitting the form

Starting URL: https://demoqa.com/text-box

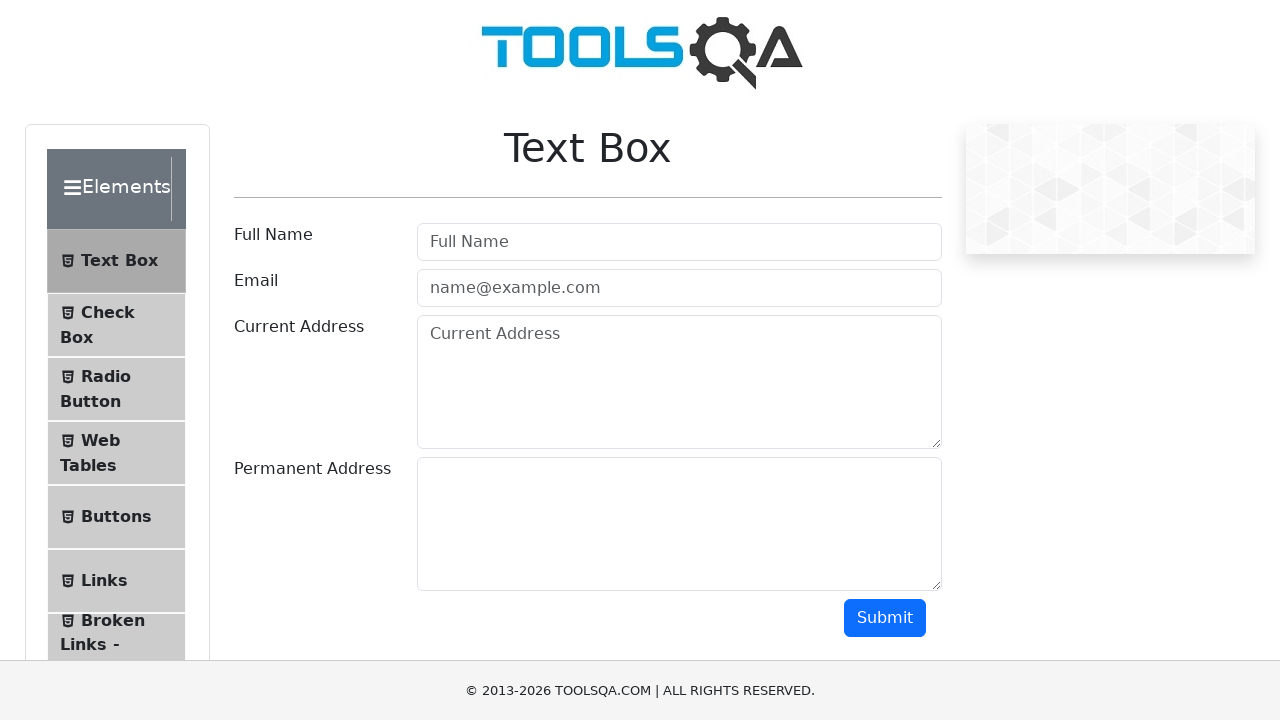

Filled name field with 'John' on #userName
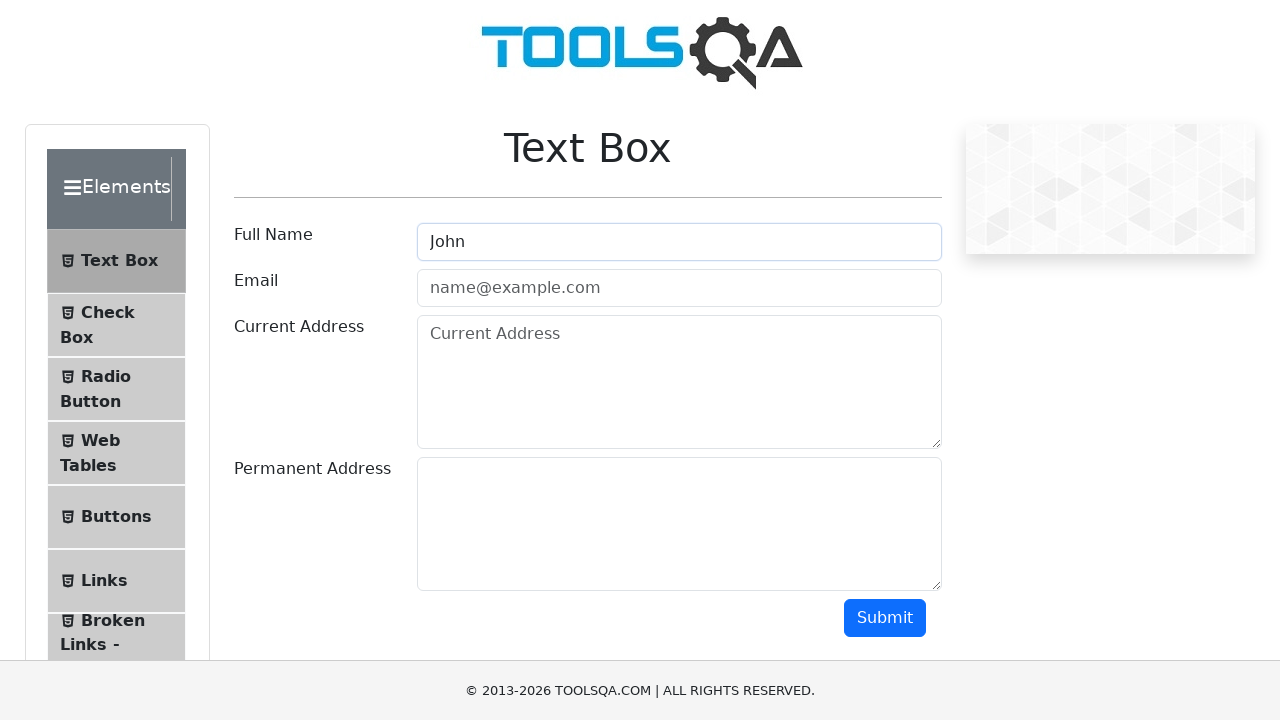

Filled email field with 'john@doe.com' on #userEmail
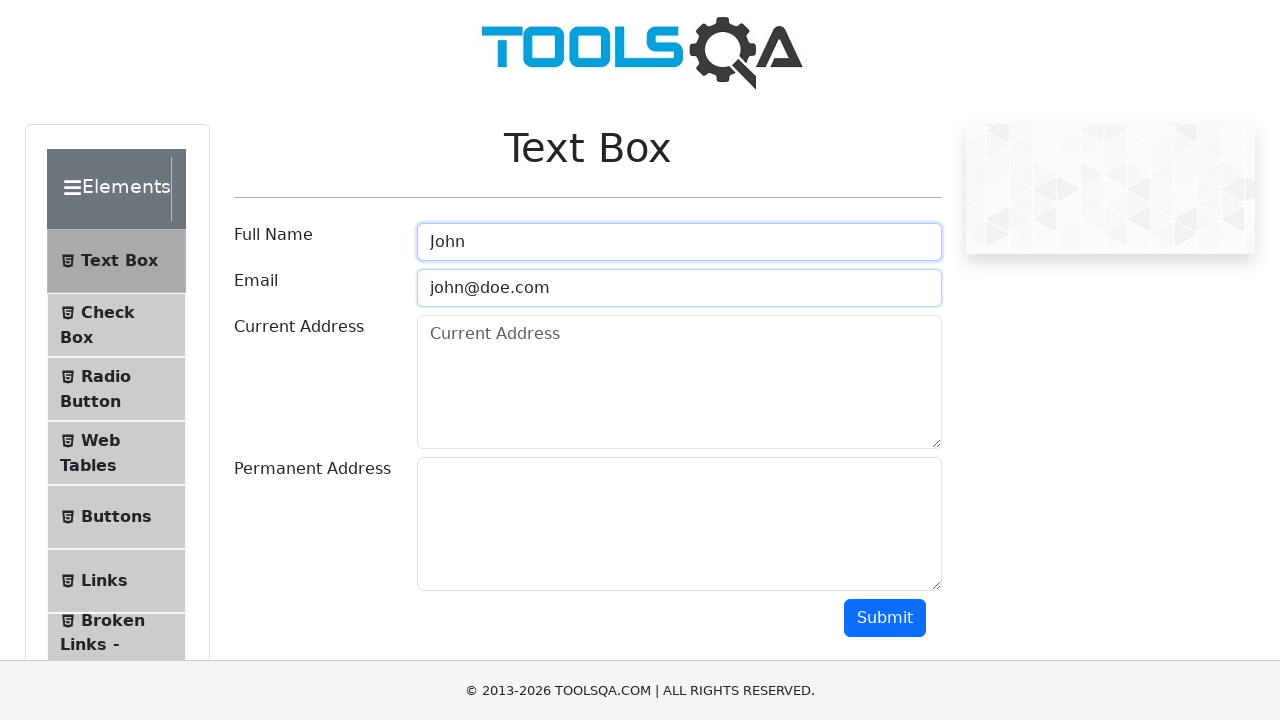

Filled current address field with 'New York 6th ave' on #currentAddress
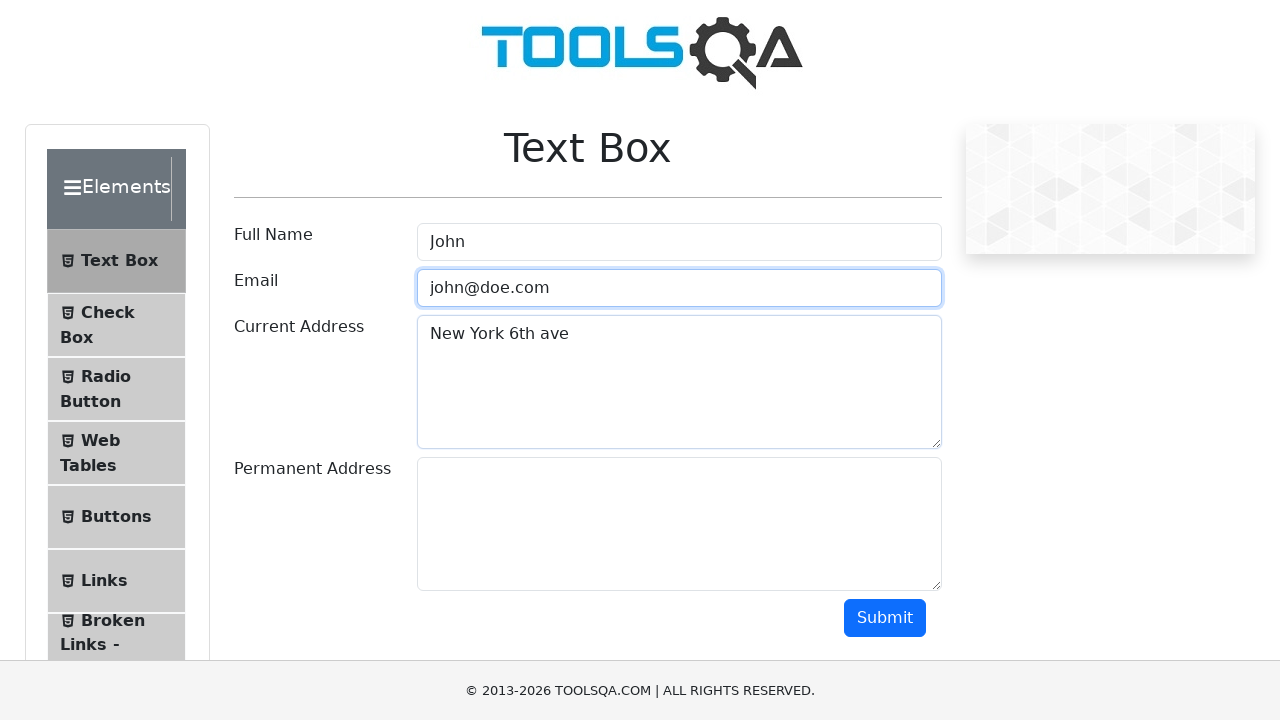

Filled permanent address field with 'Chicago Michigan ave' on #permanentAddress
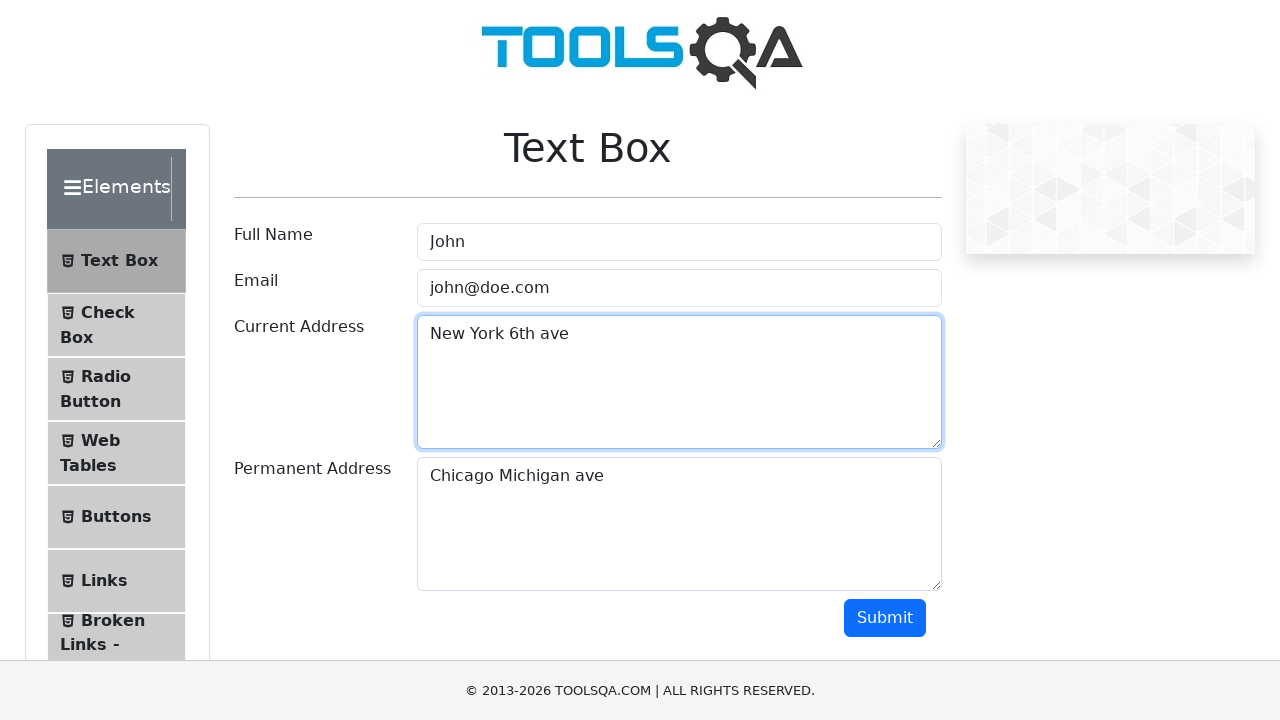

Clicked submit button to submit the form at (885, 618) on #submit
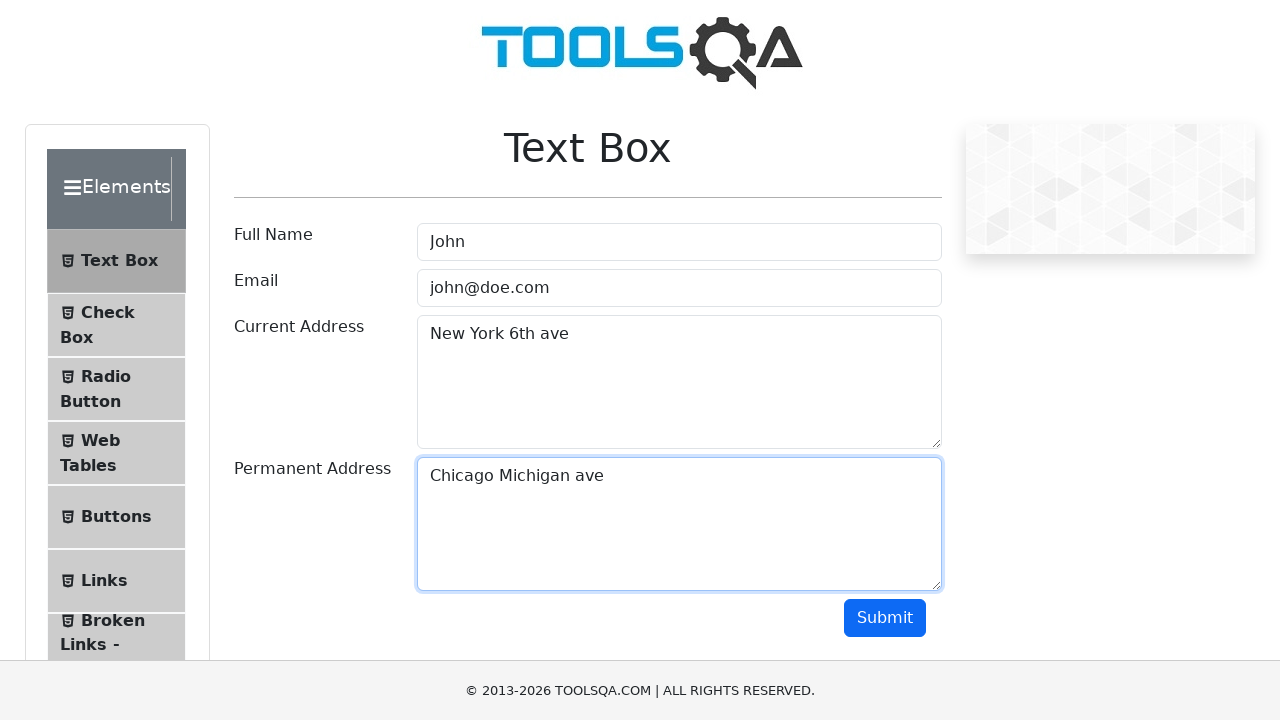

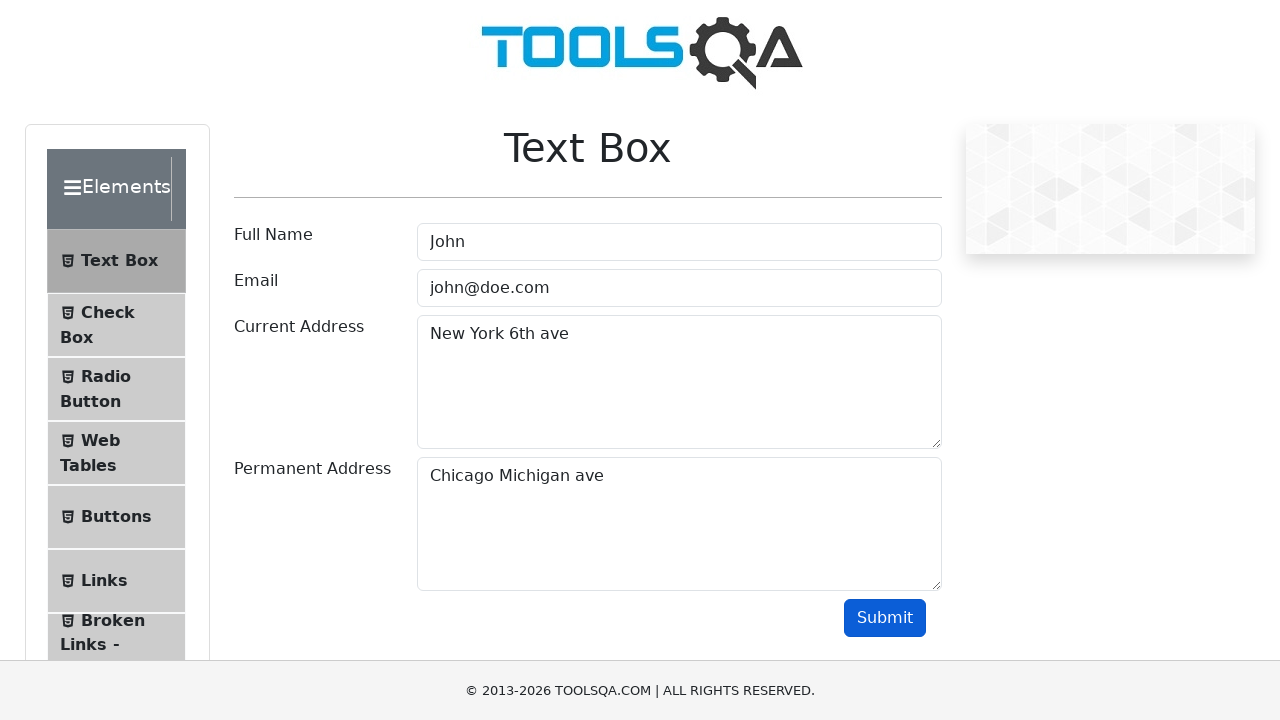